Tests negative file upload scenario by clicking submit without uploading any file and verifying that an alert message is displayed indicating a file is required.

Starting URL: https://claruswaysda.github.io/downloadUpload.html

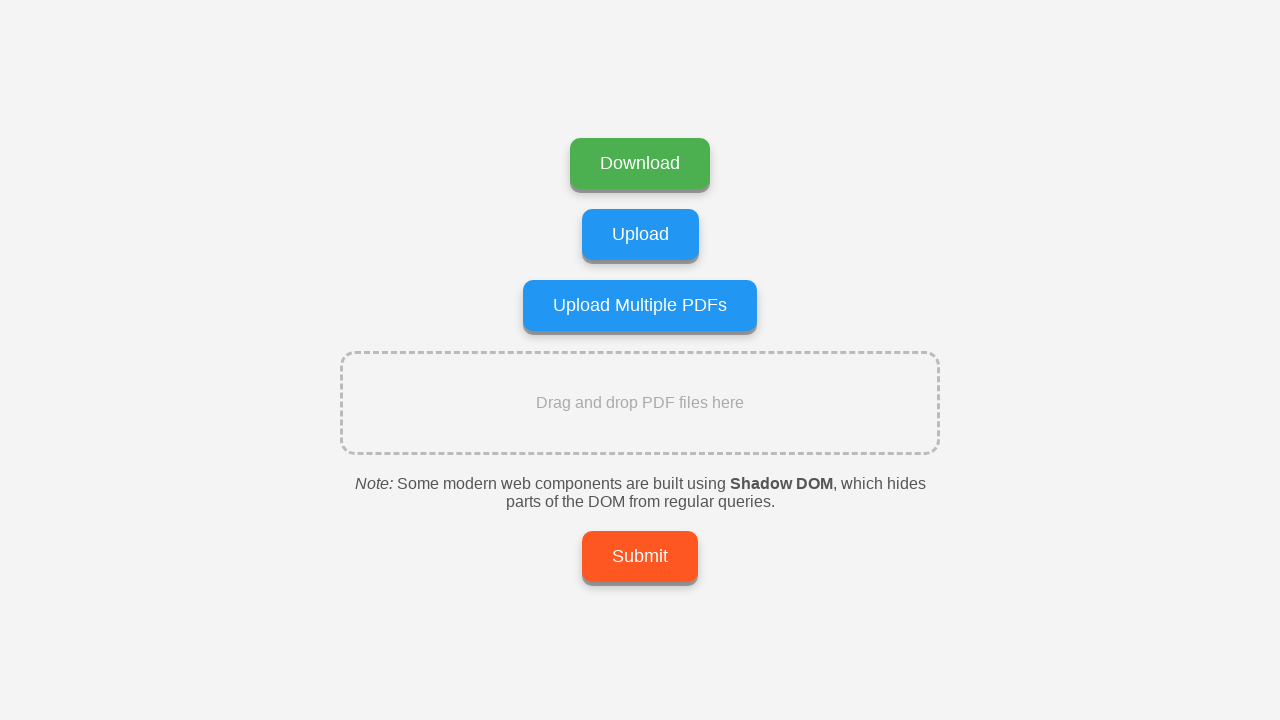

Navigated to file upload page
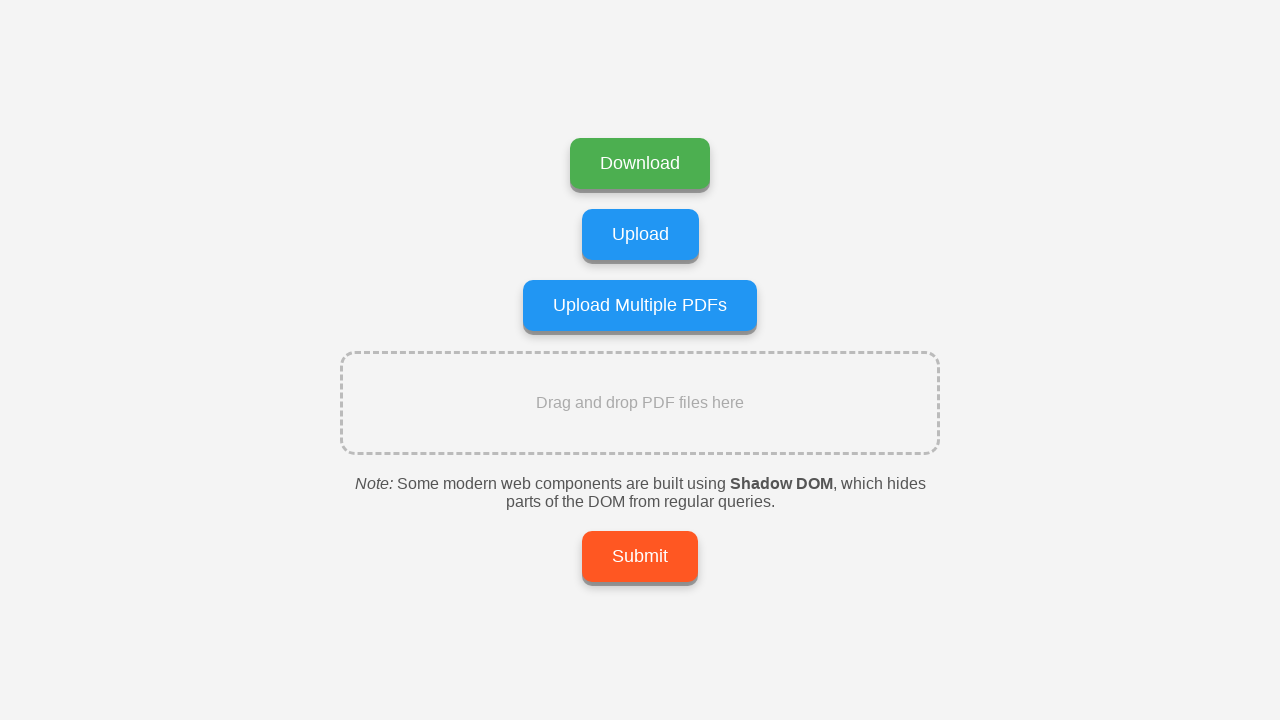

Clicked submit button without uploading any file at (640, 556) on .submit-btn
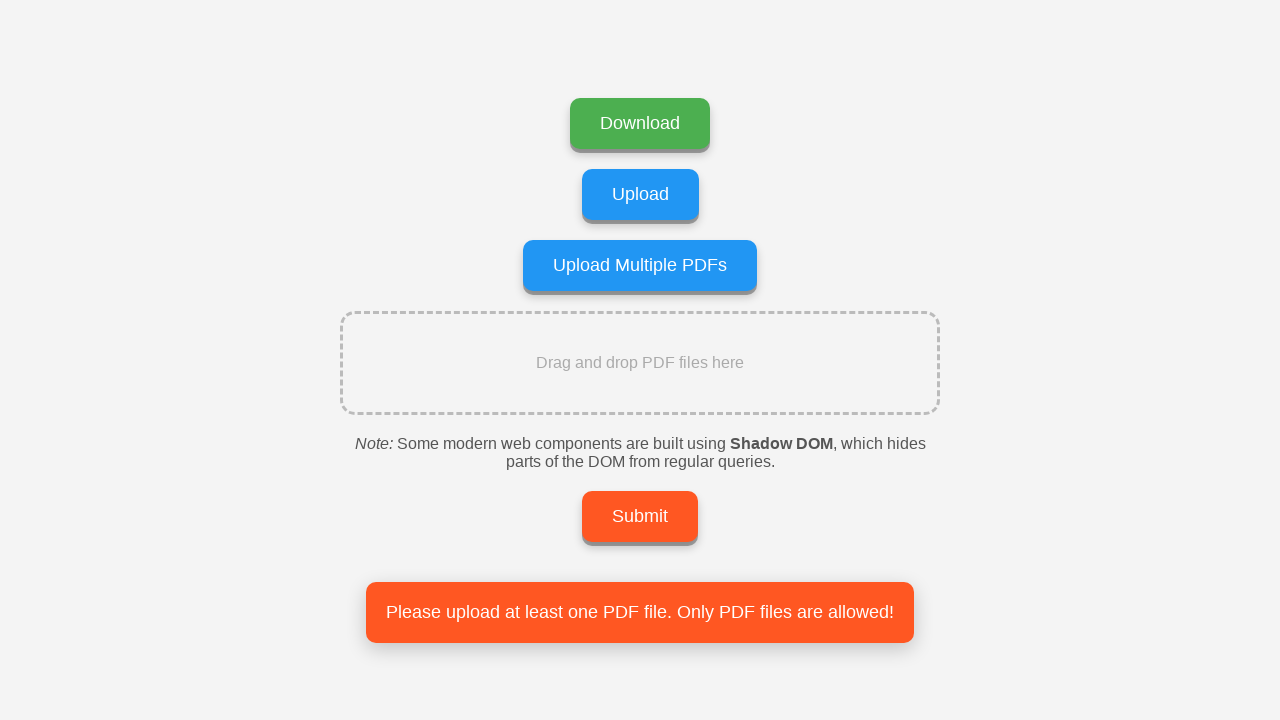

Alert message displayed indicating file is required
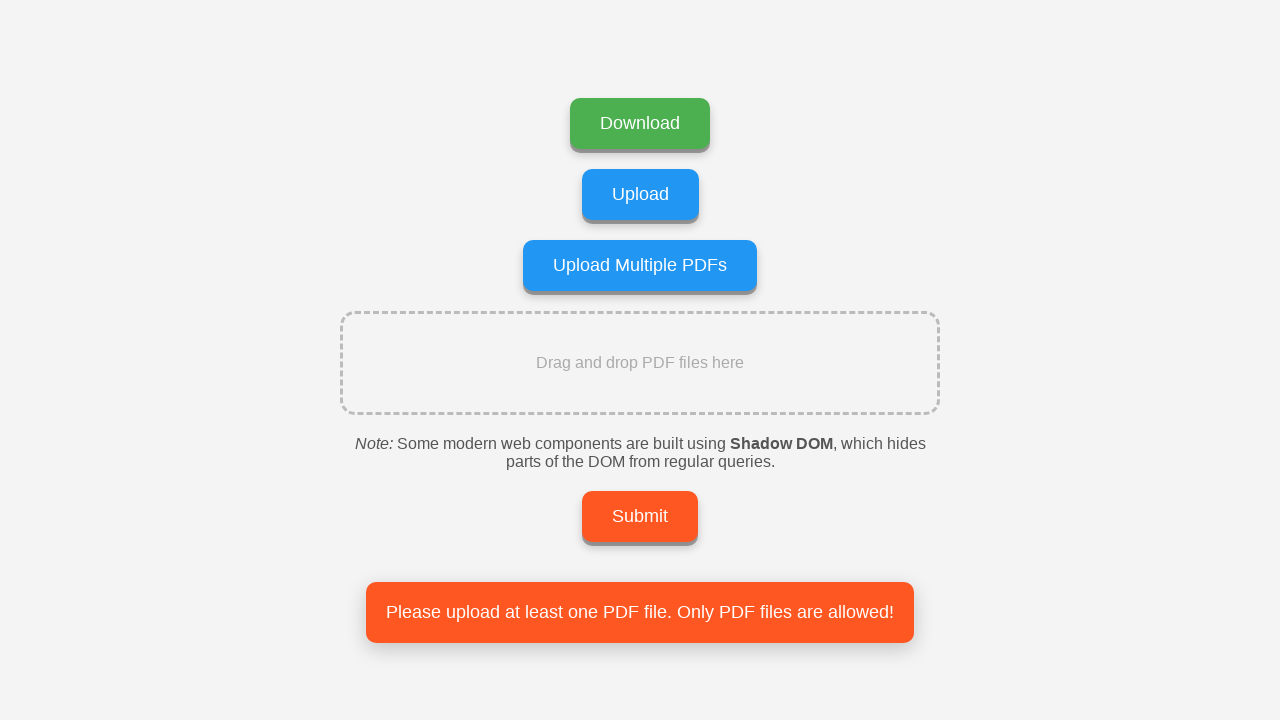

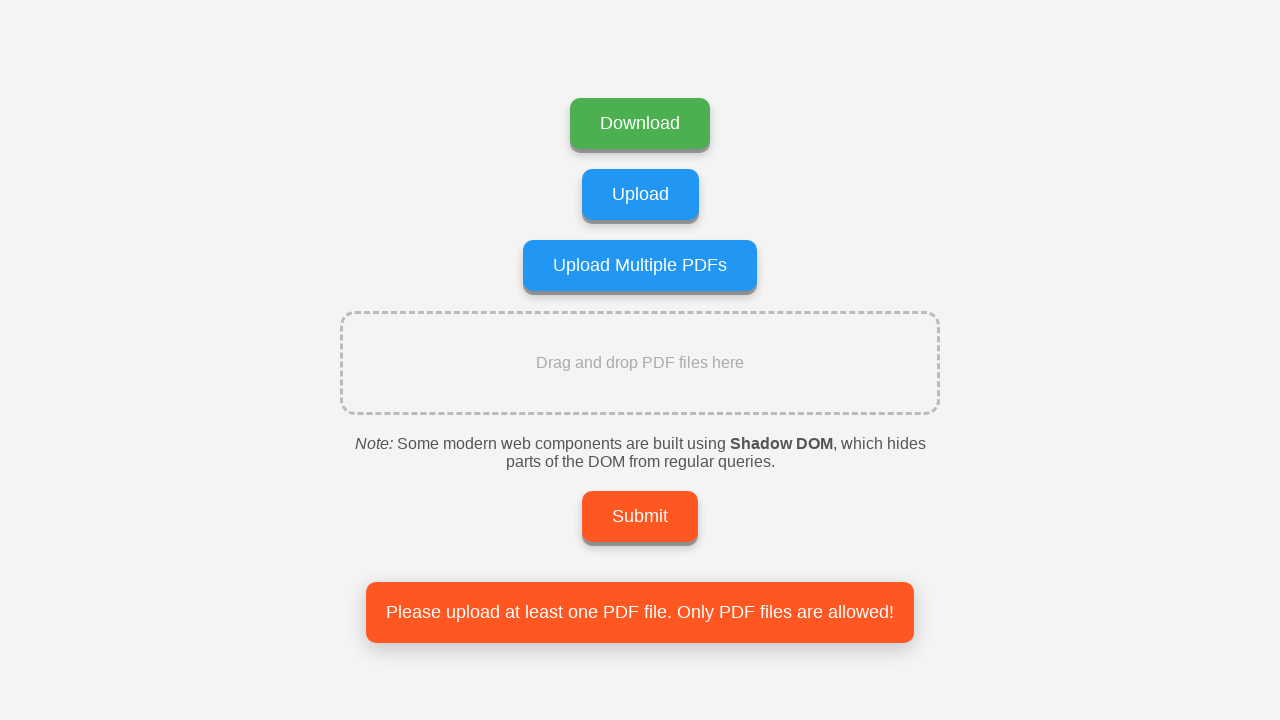